Tests switching between iframe and main page content by modifying TinyMCE editor text and then verifying main page content

Starting URL: http://the-internet.herokuapp.com/tinymce

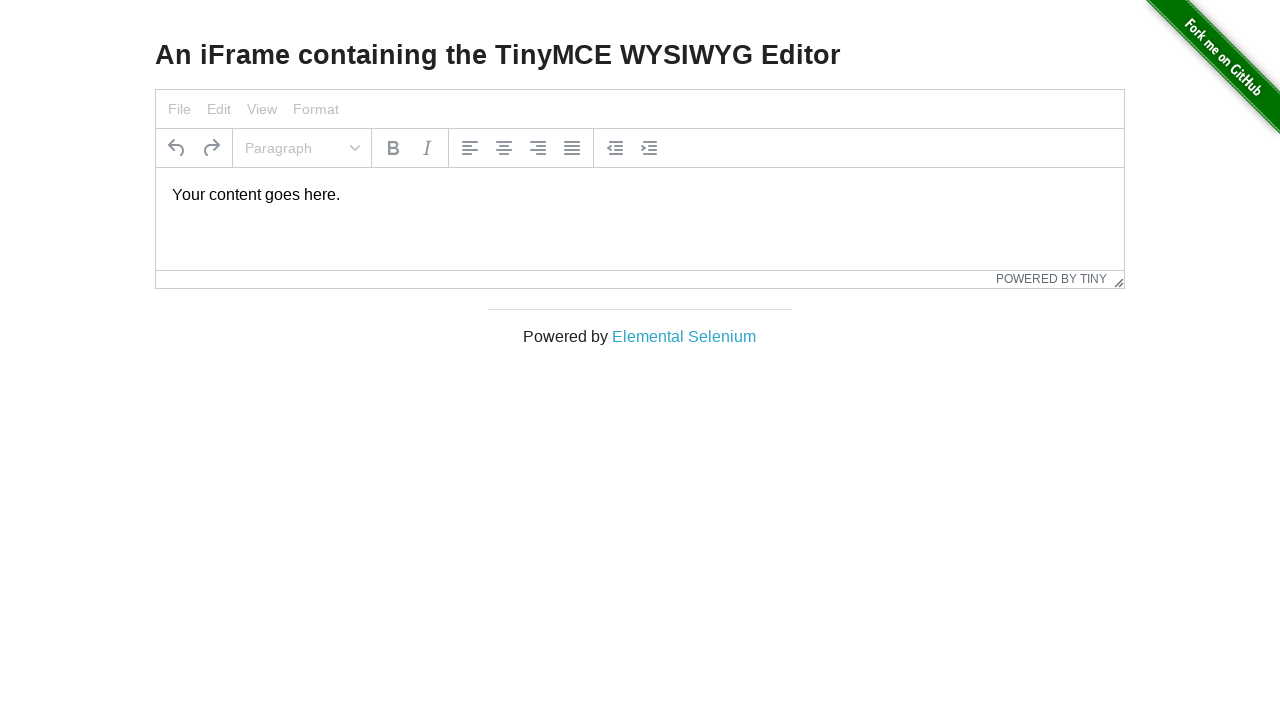

Located TinyMCE iframe with name 'mce_0_ifr'
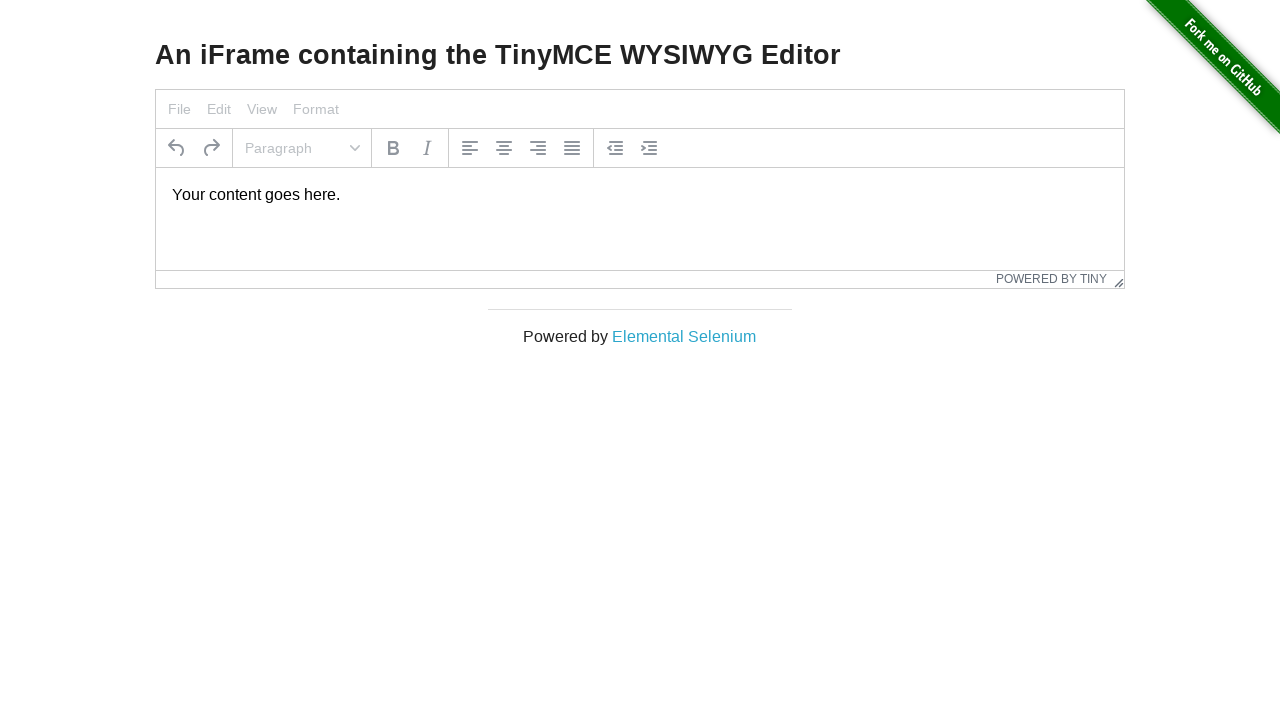

Located TinyMCE editor element
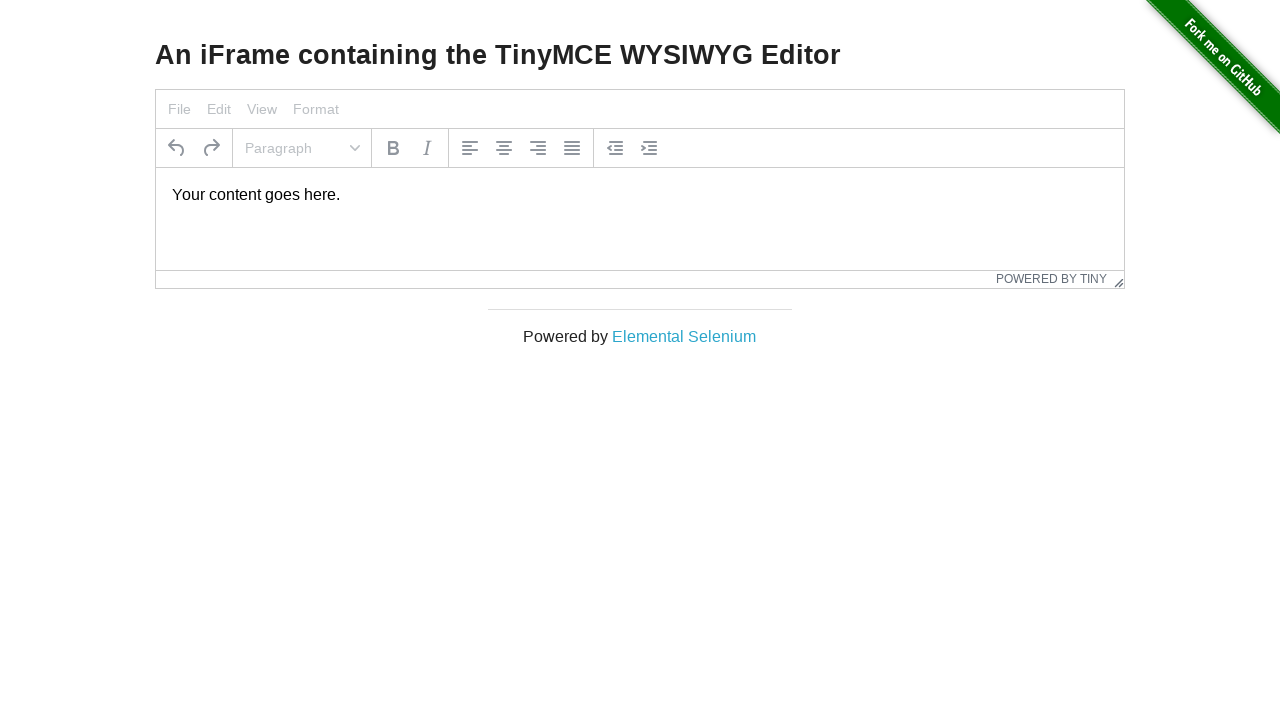

Clicked on TinyMCE editor at (640, 195) on #tinymce
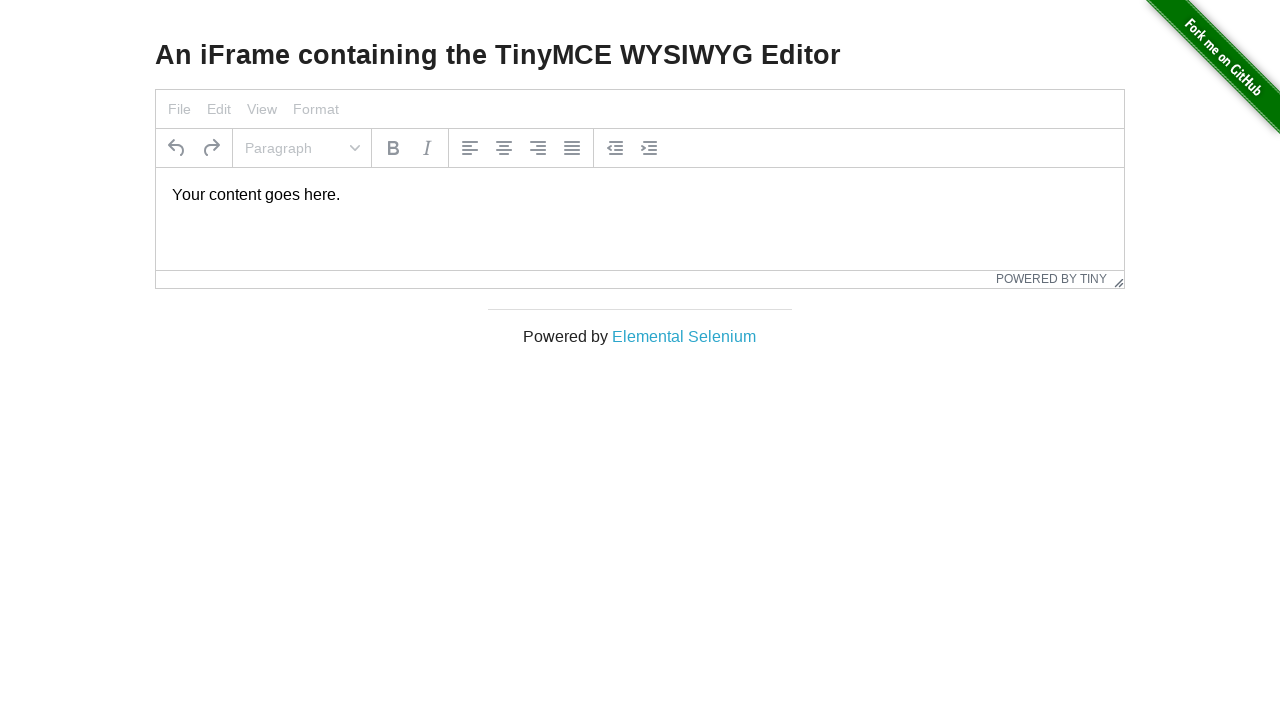

Selected all text in editor with Control+A
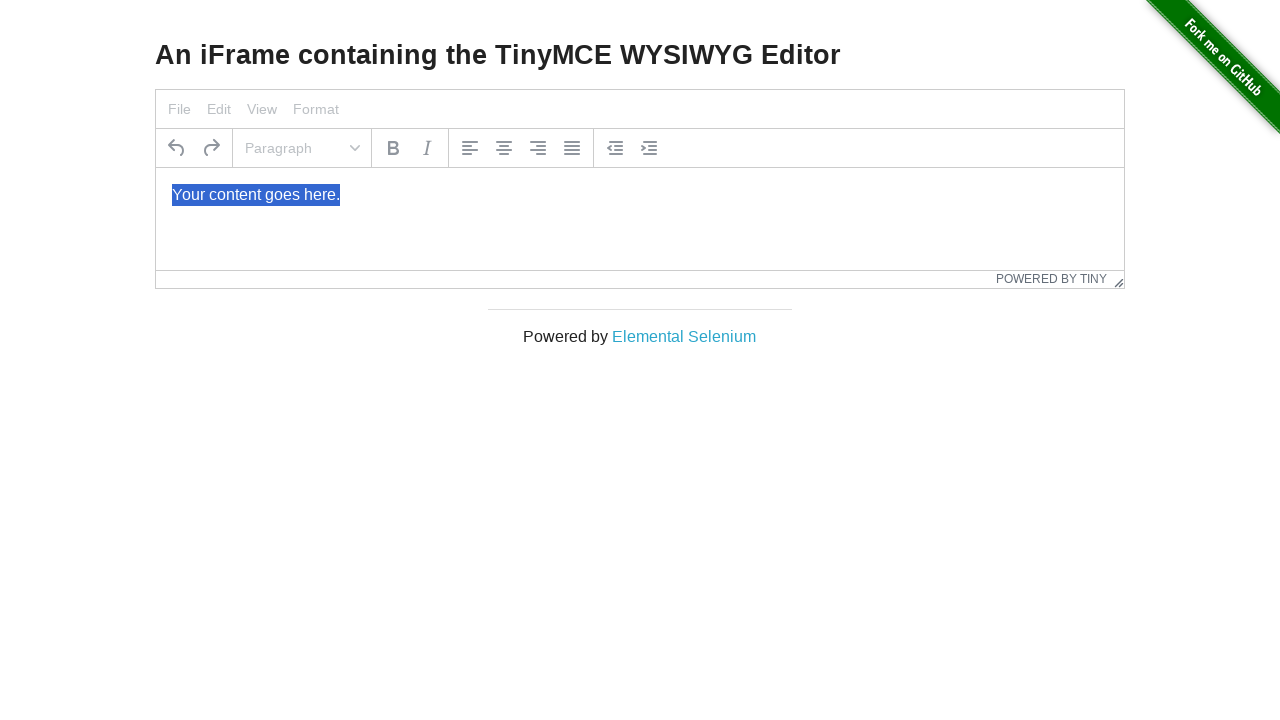

Deleted selected text from editor
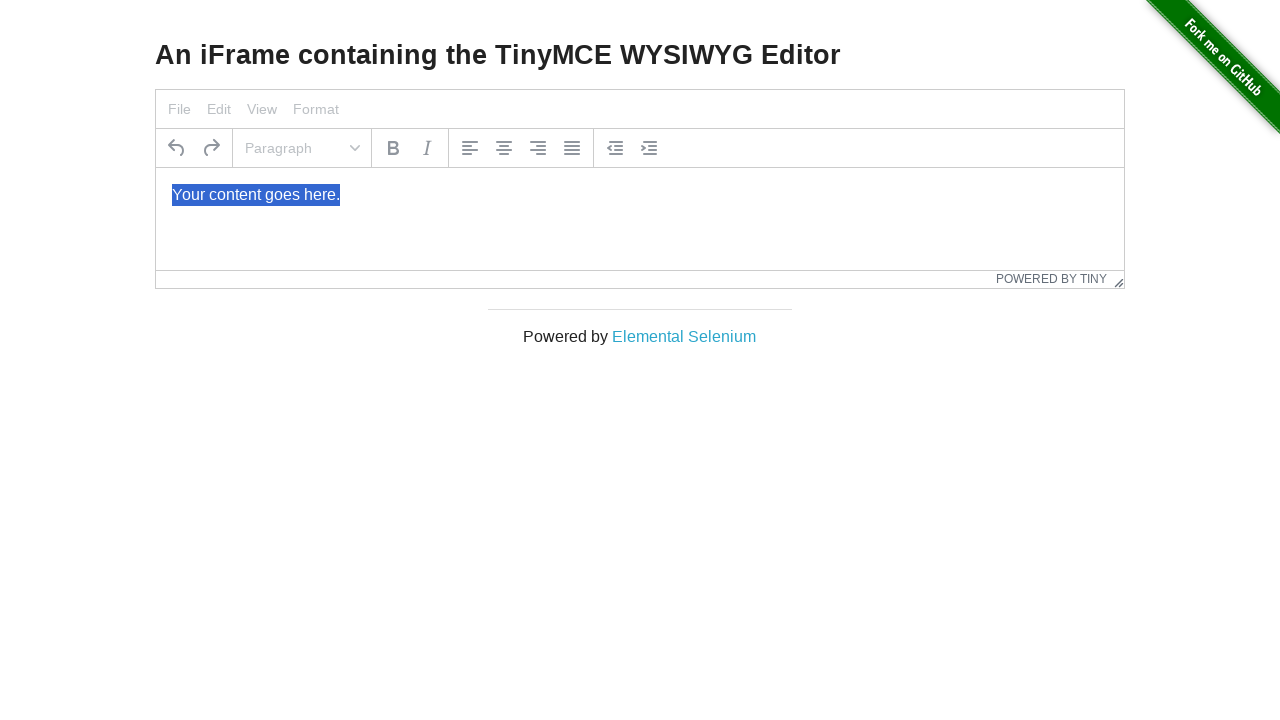

Typed 'Hello World!' into TinyMCE editor on #tinymce
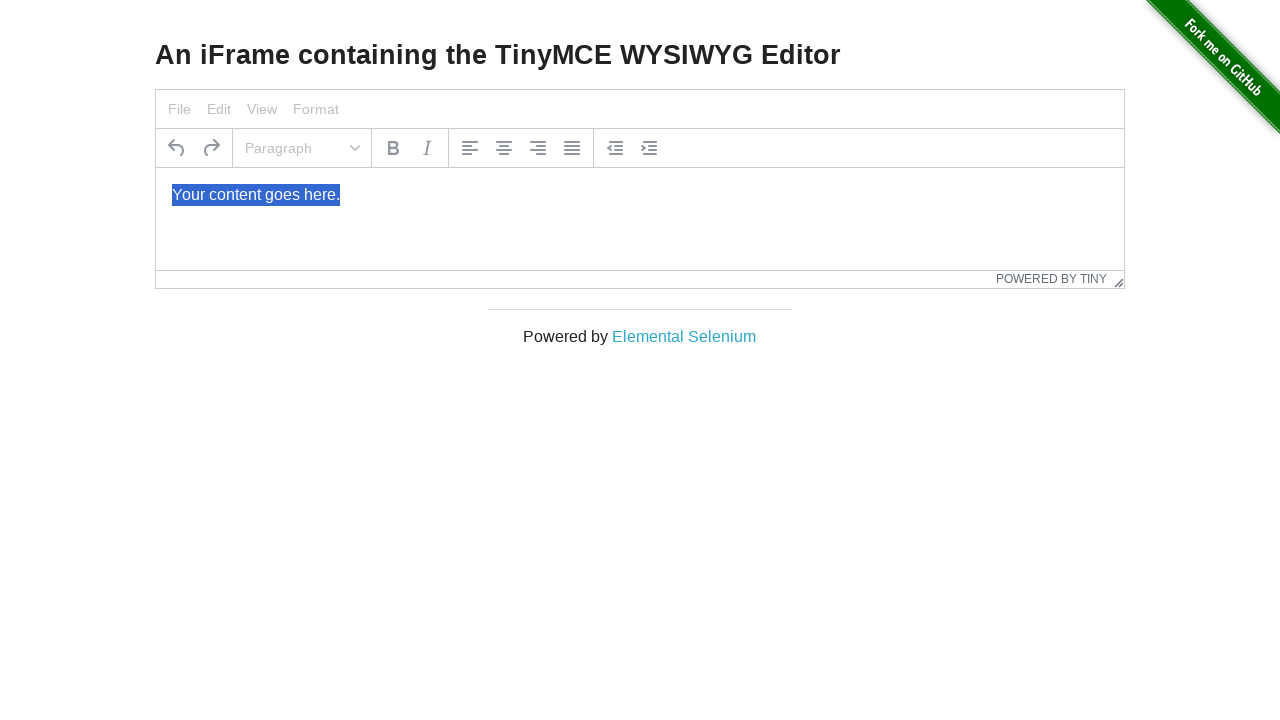

Verified h3 heading element is visible on main page
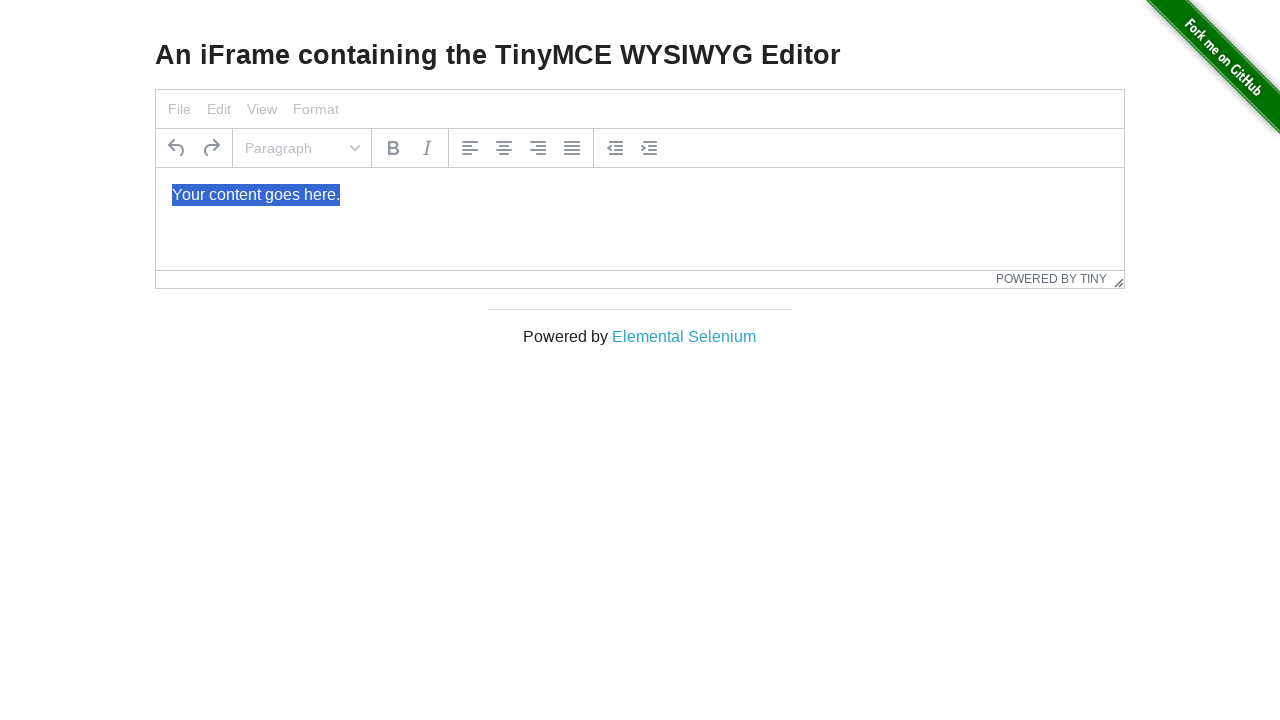

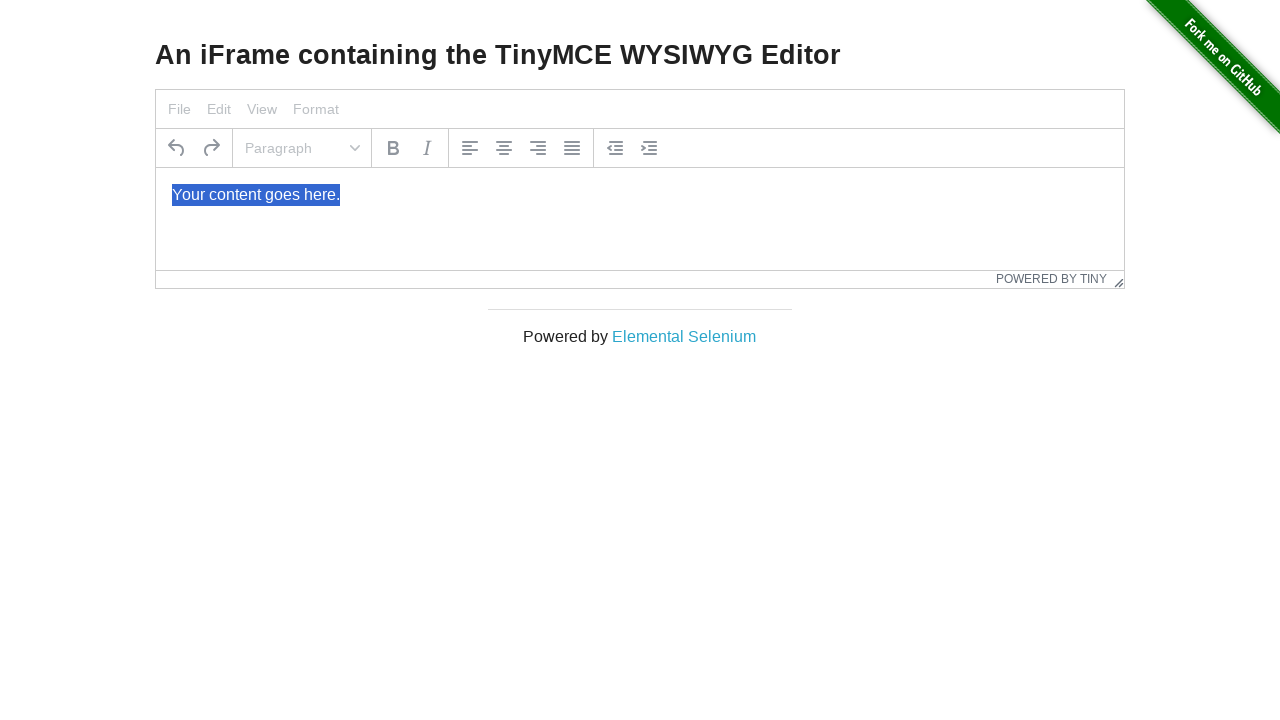